Counts the number of columns in the EMPLOYEE BASIC INFORMATION table

Starting URL: http://automationbykrishna.com/#

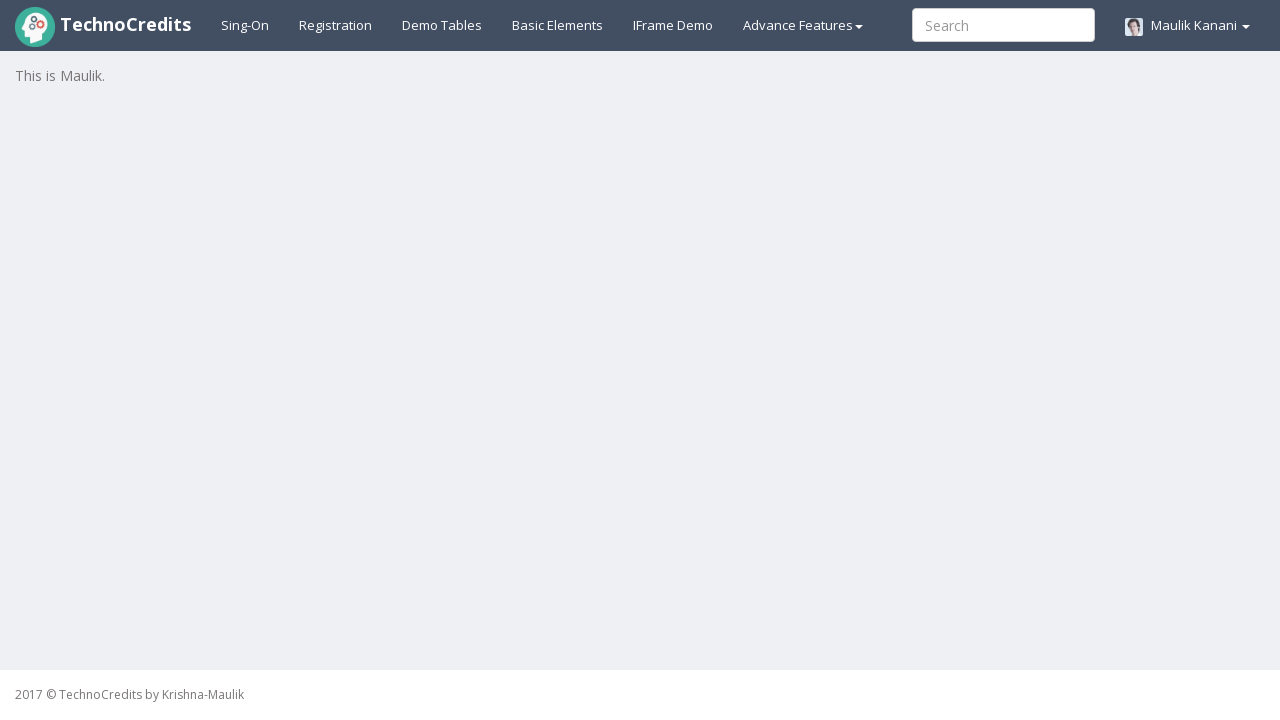

Clicked on Demo Tables link at (442, 25) on xpath=//a[@id='demotable']
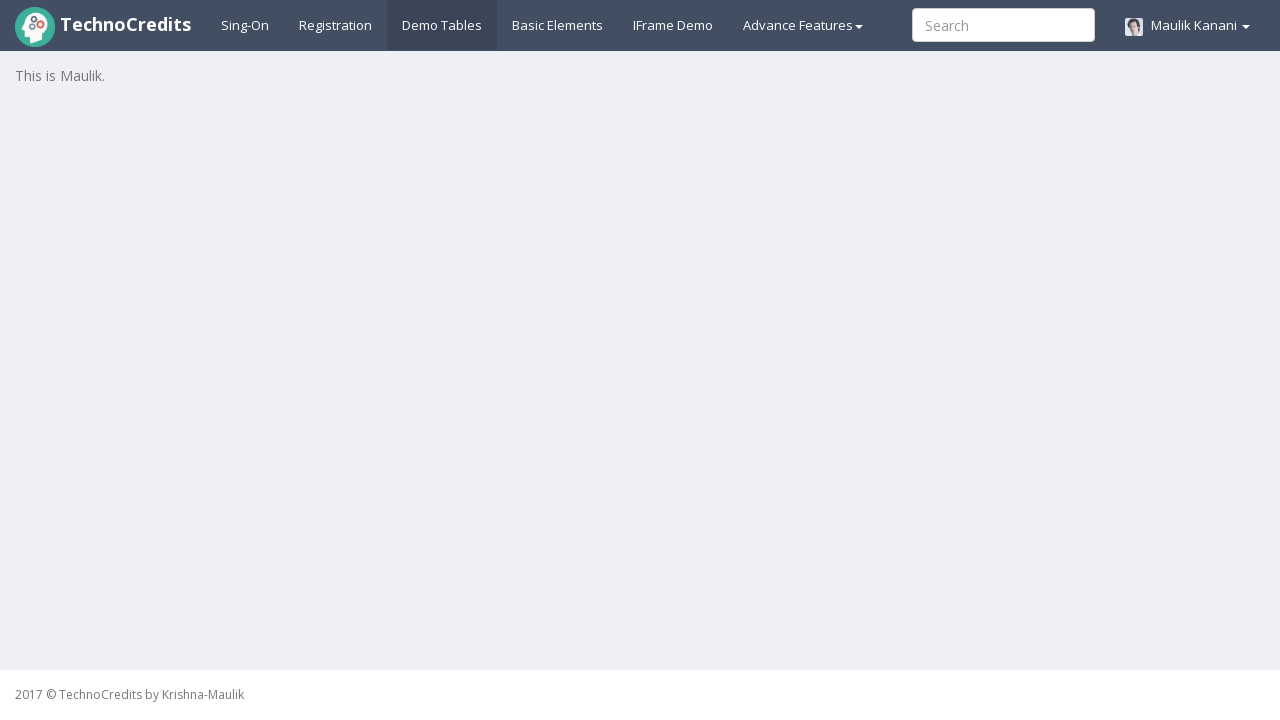

Waited 5 seconds for tables to load
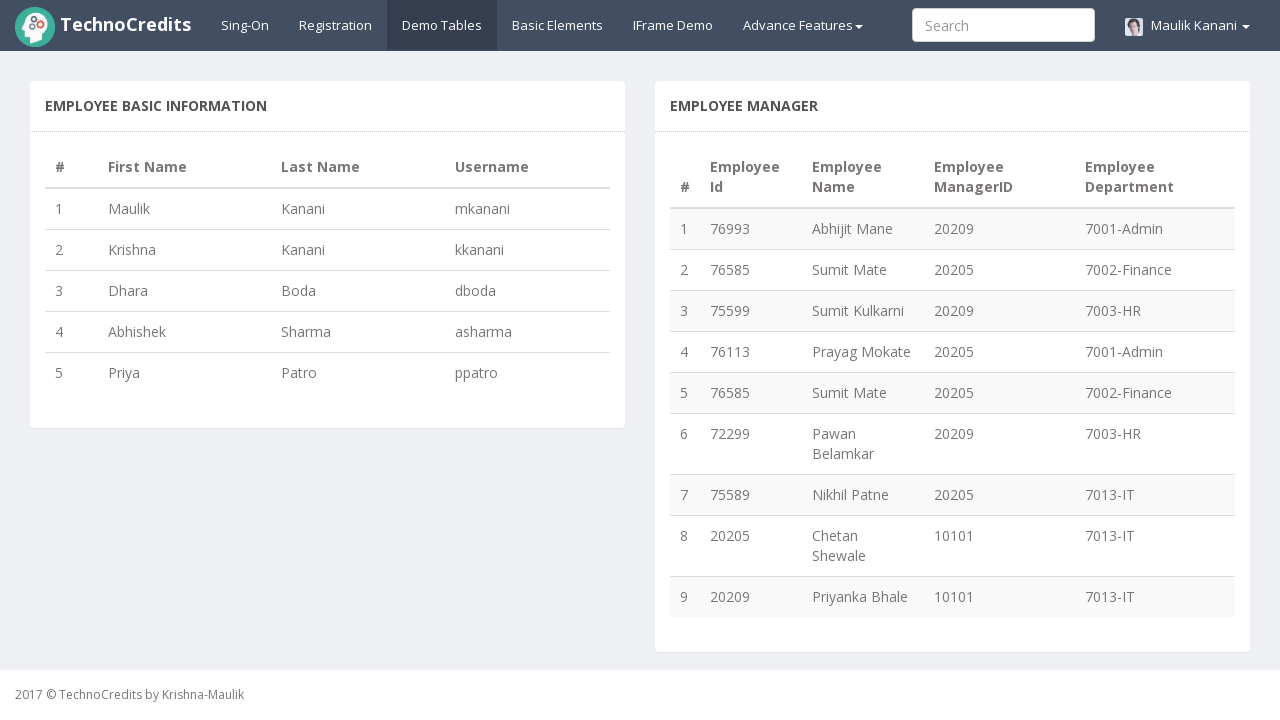

Retrieved all column headers from EMPLOYEE BASIC INFORMATION table - Found 4 columns
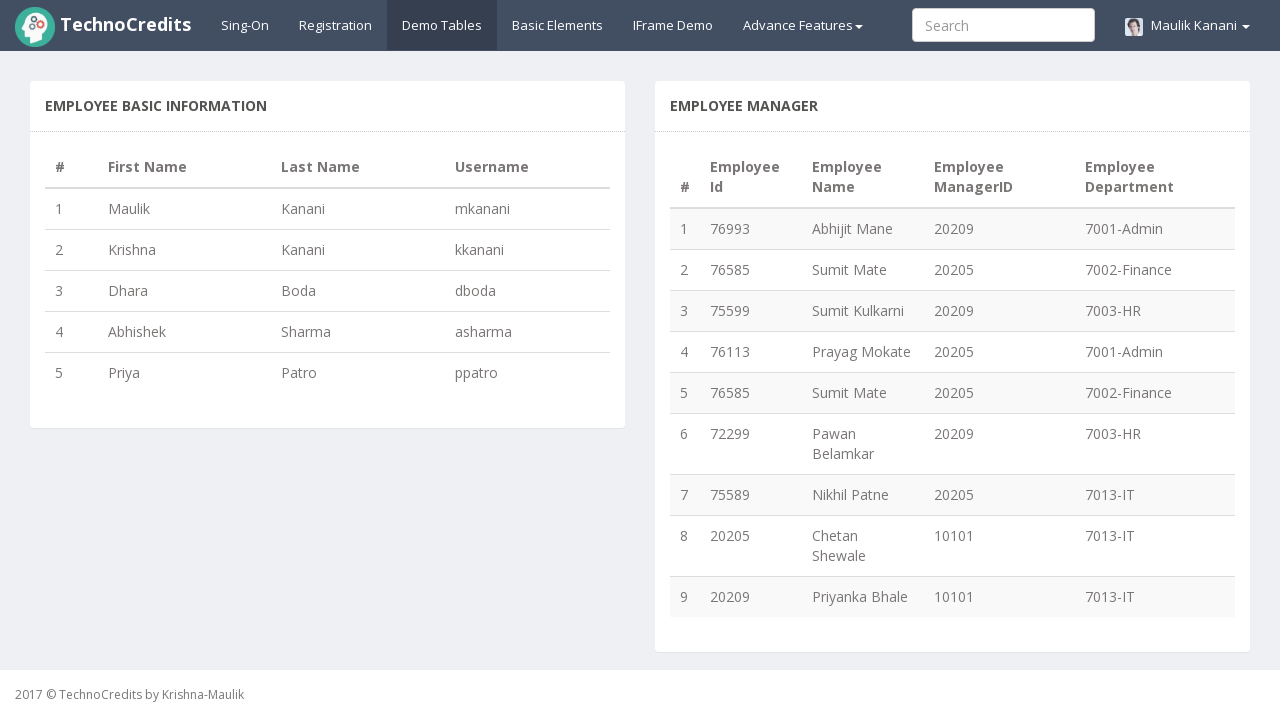

Printed column count: 4
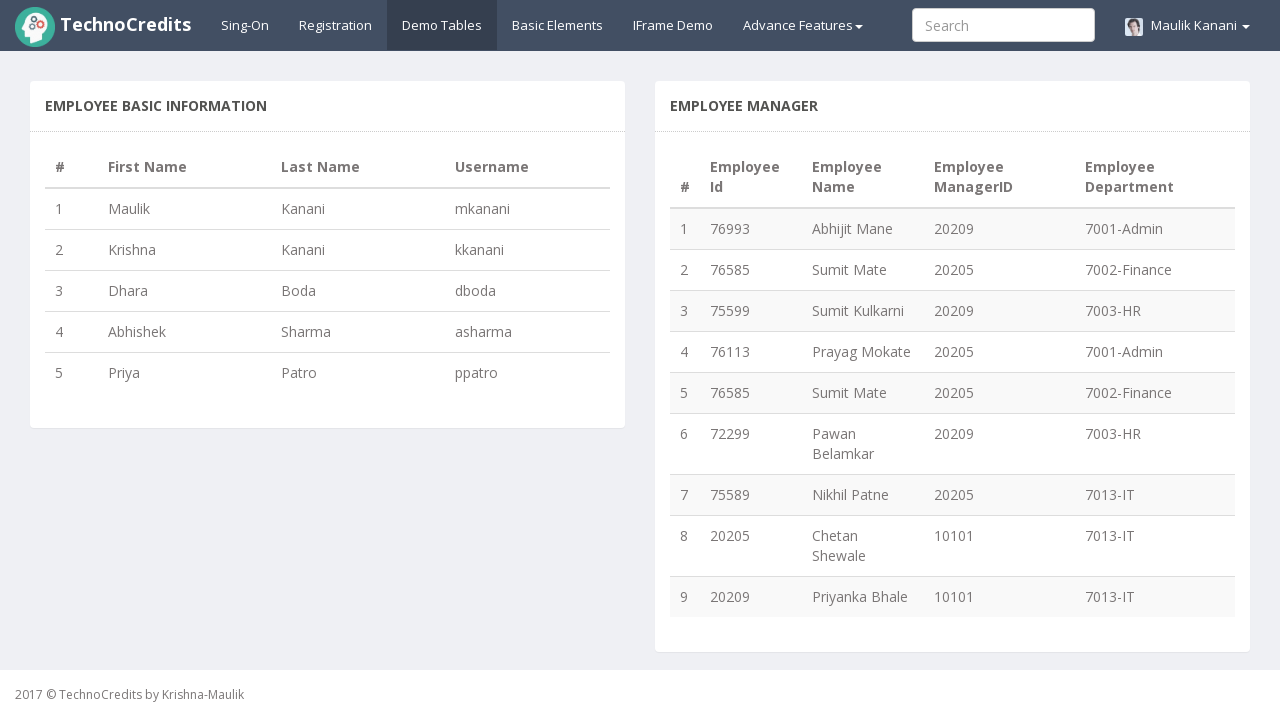

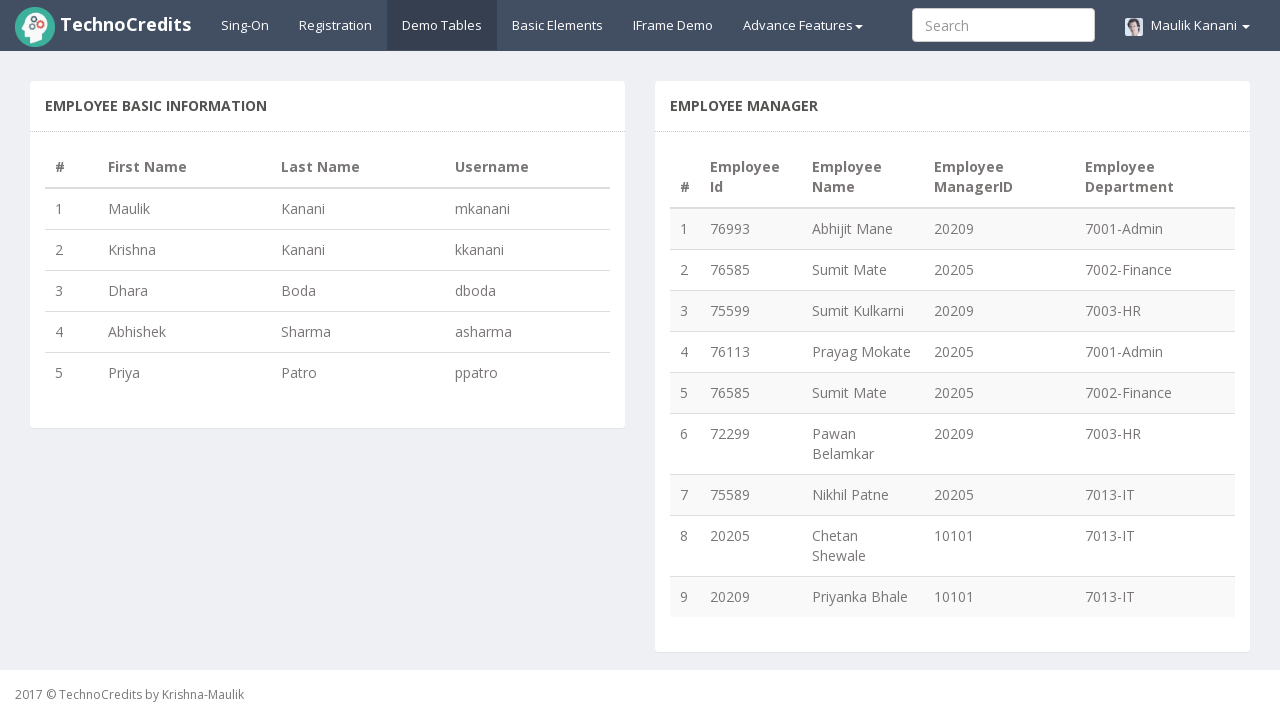